Tests that entered text is trimmed when editing a todo item

Starting URL: https://demo.playwright.dev/todomvc

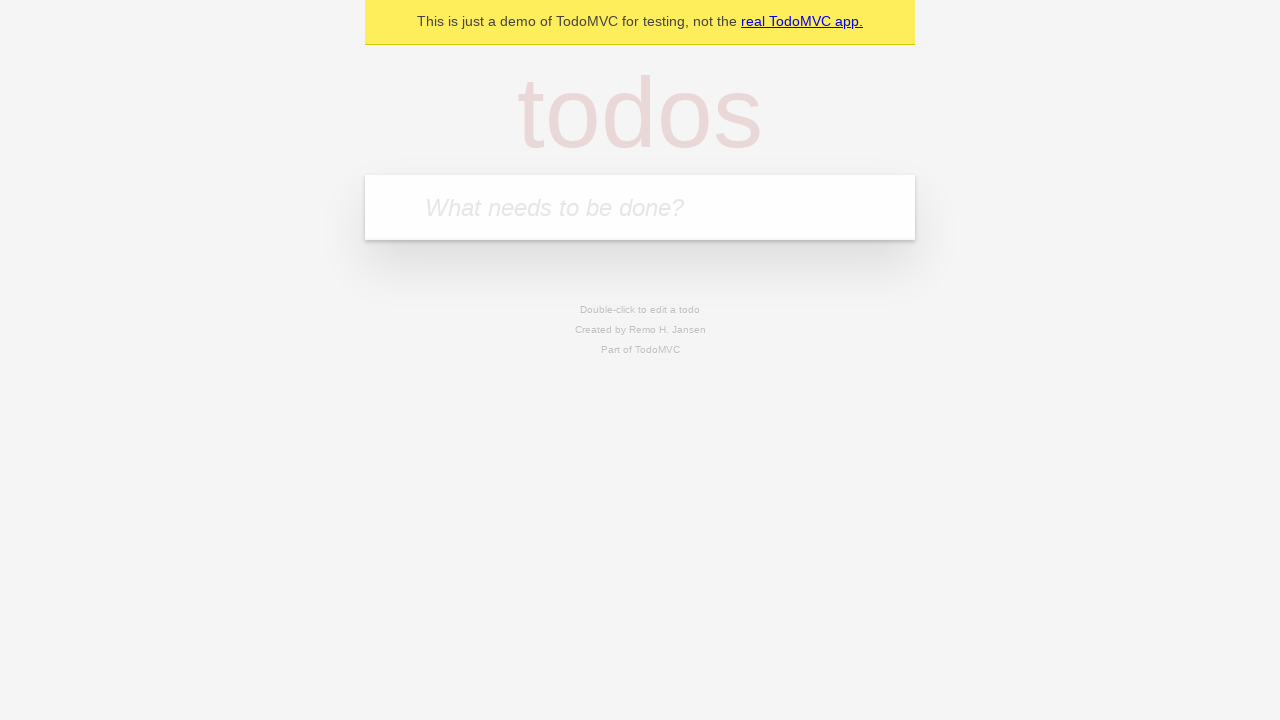

Filled first todo input with 'buy some cheese' on internal:attr=[placeholder="What needs to be done?"i]
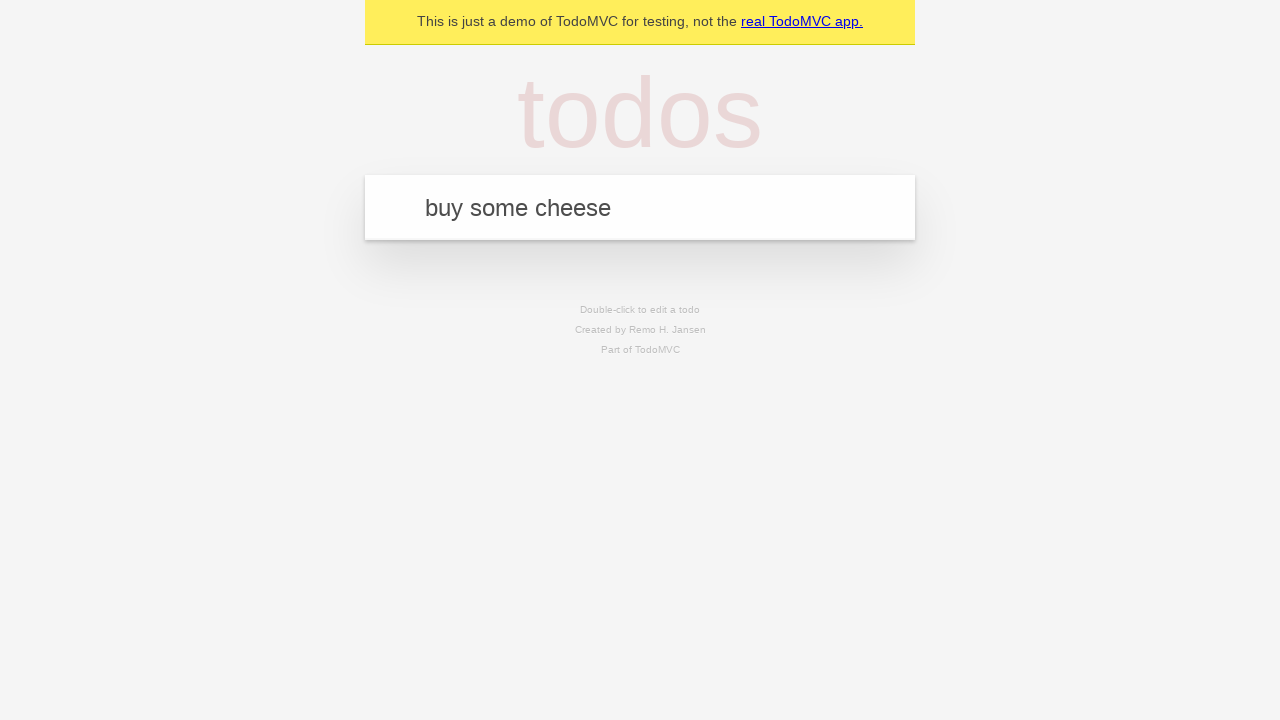

Pressed Enter to create first todo on internal:attr=[placeholder="What needs to be done?"i]
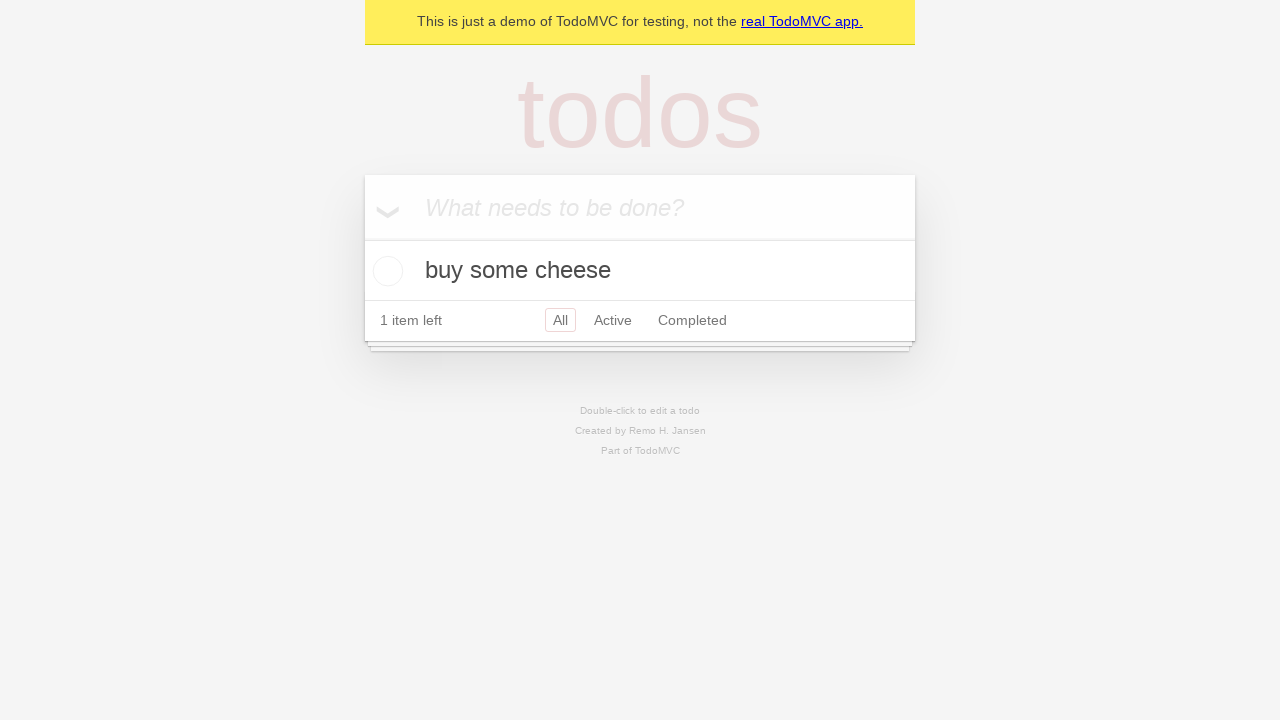

Filled second todo input with 'feed the cat' on internal:attr=[placeholder="What needs to be done?"i]
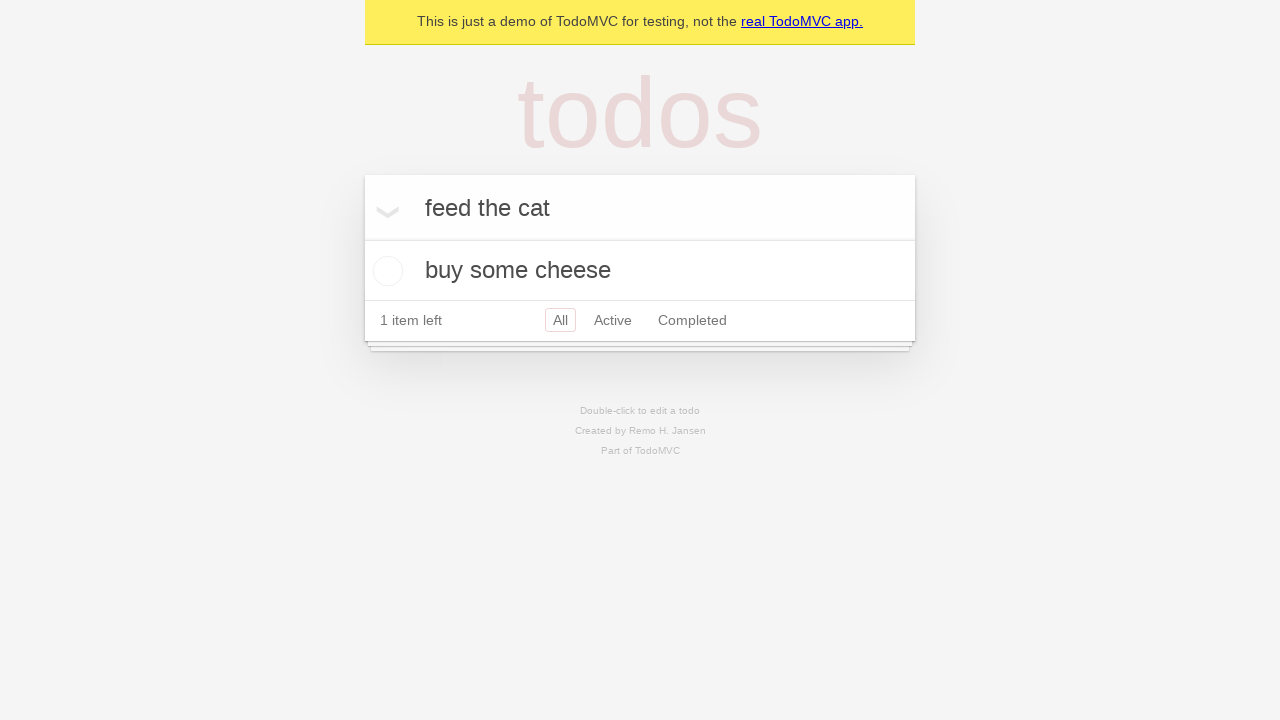

Pressed Enter to create second todo on internal:attr=[placeholder="What needs to be done?"i]
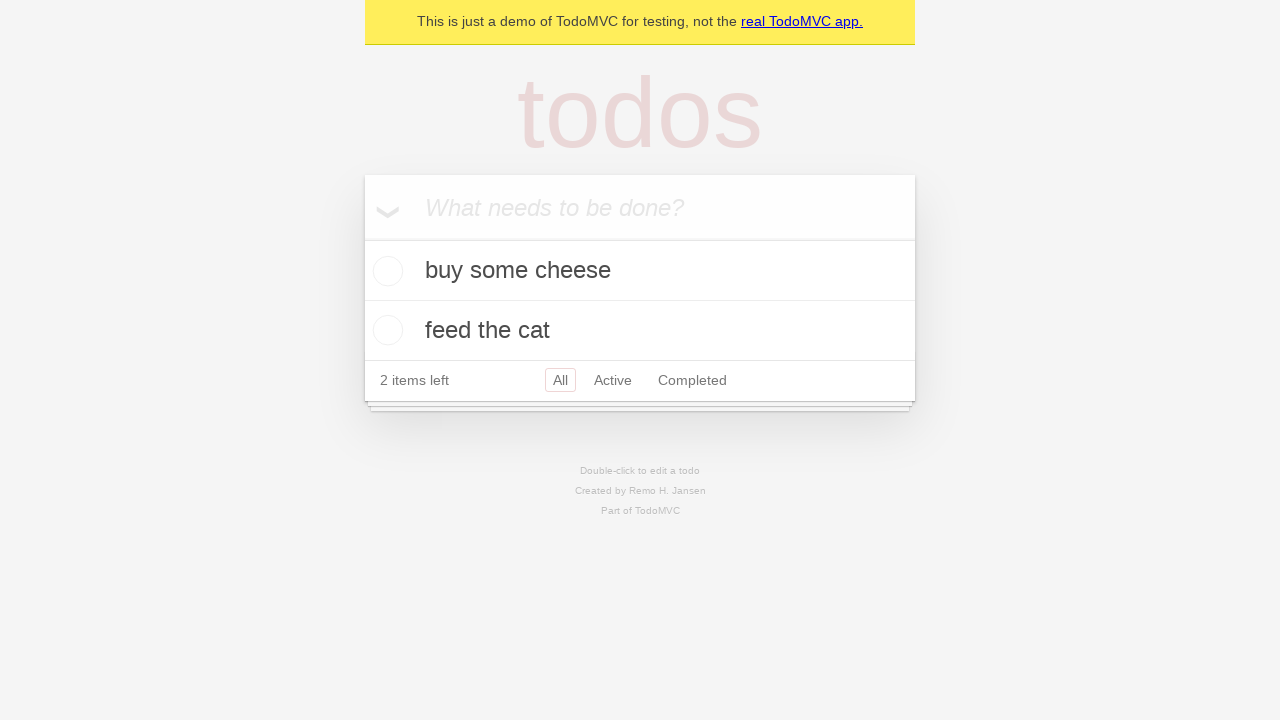

Filled third todo input with 'book a doctors appointment' on internal:attr=[placeholder="What needs to be done?"i]
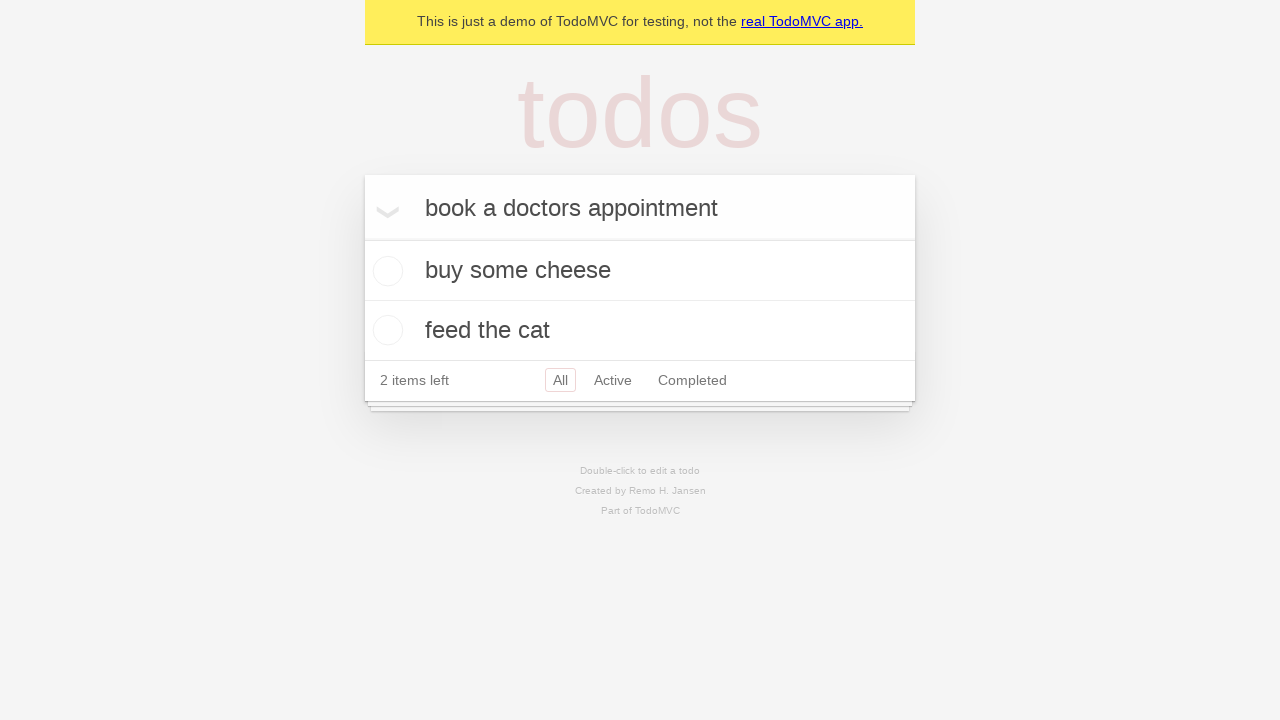

Pressed Enter to create third todo on internal:attr=[placeholder="What needs to be done?"i]
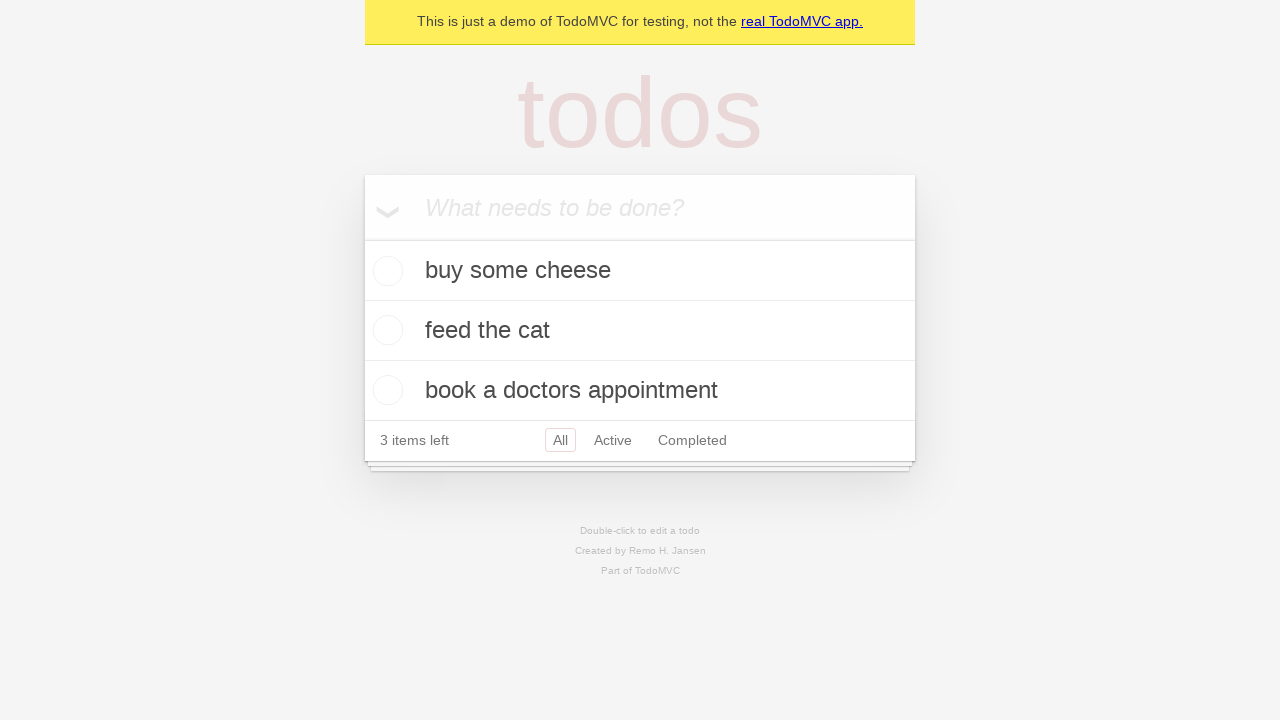

Double-clicked second todo item to enter edit mode at (640, 331) on internal:testid=[data-testid="todo-item"s] >> nth=1
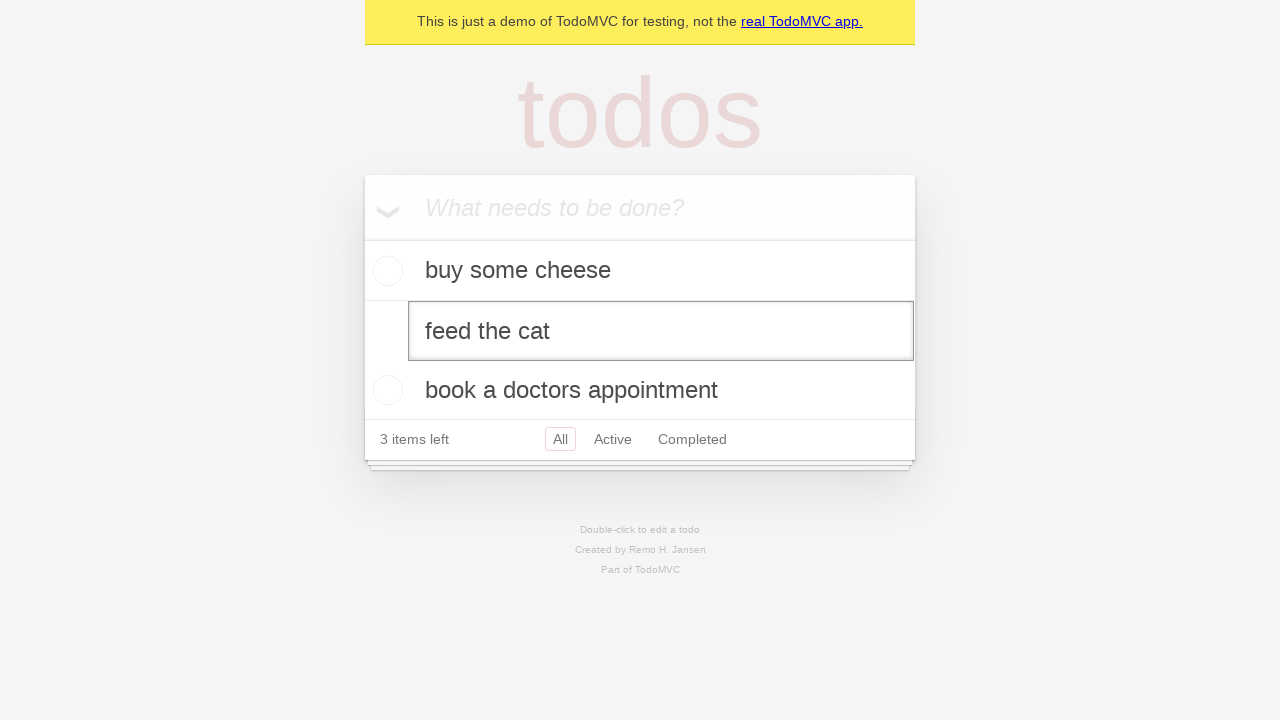

Filled edit textbox with '    buy some sausages    ' (with leading and trailing whitespace) on internal:testid=[data-testid="todo-item"s] >> nth=1 >> internal:role=textbox[nam
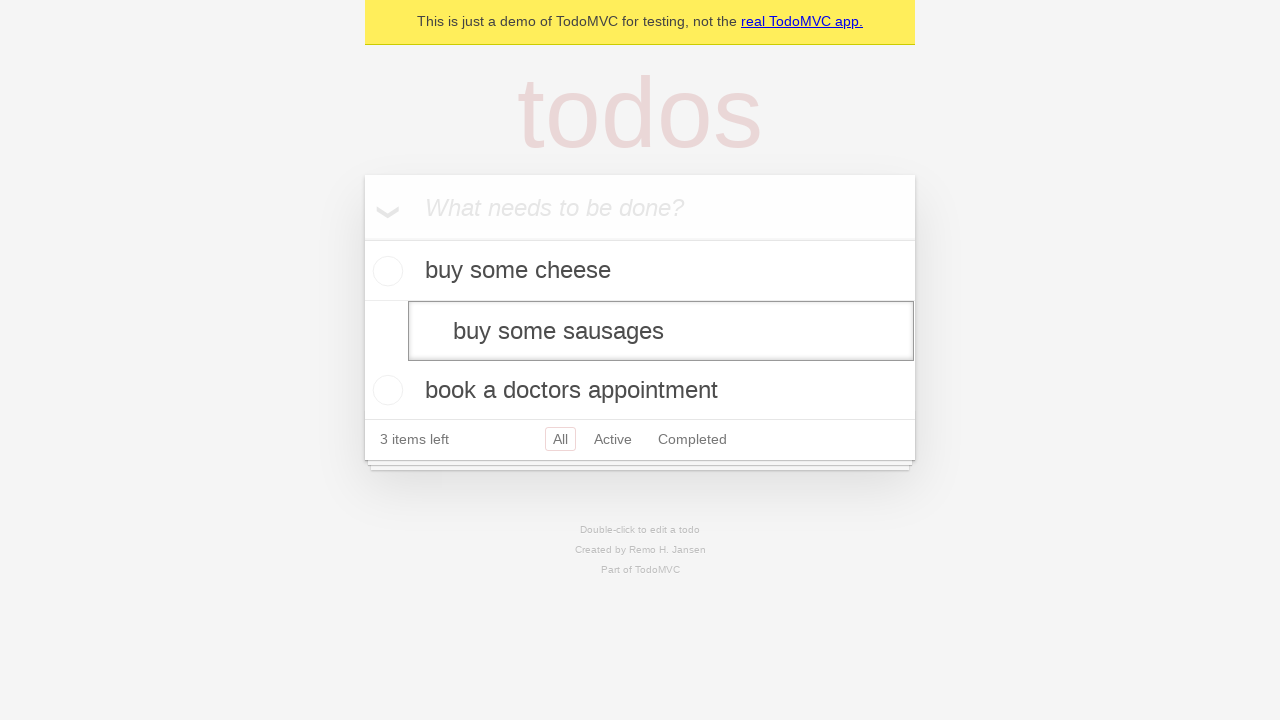

Pressed Enter to confirm edit and verify text is trimmed on internal:testid=[data-testid="todo-item"s] >> nth=1 >> internal:role=textbox[nam
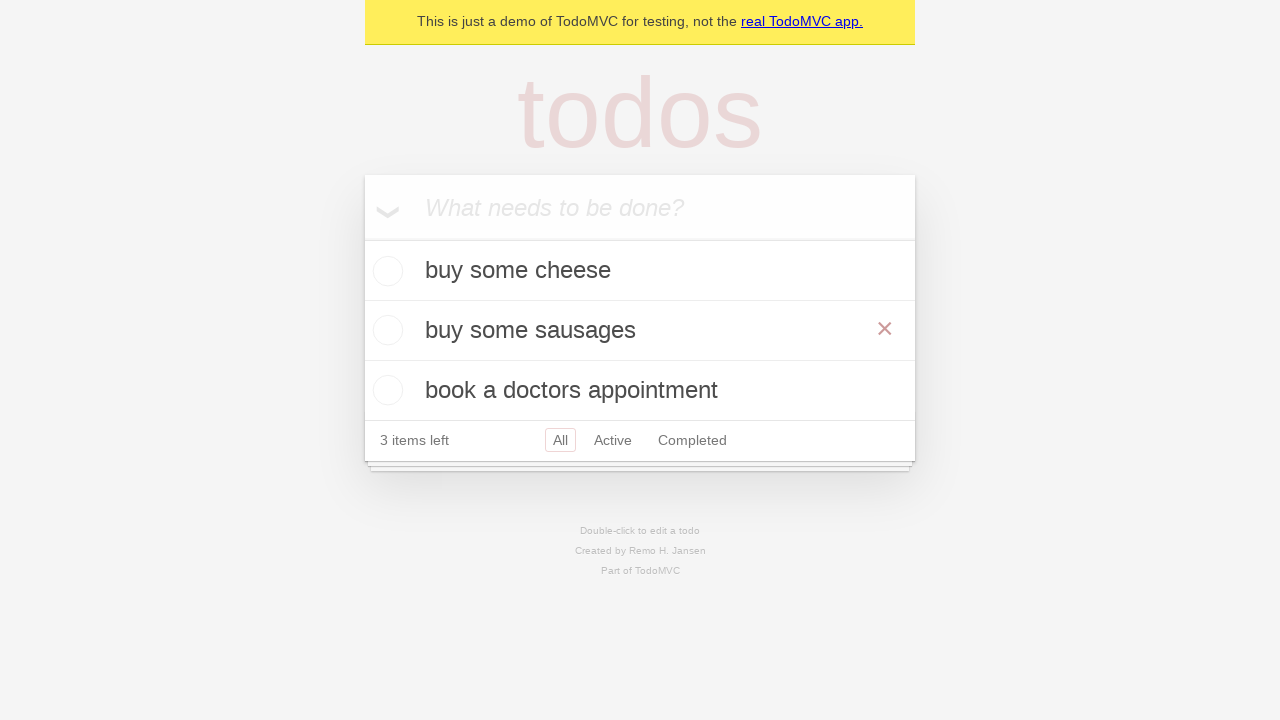

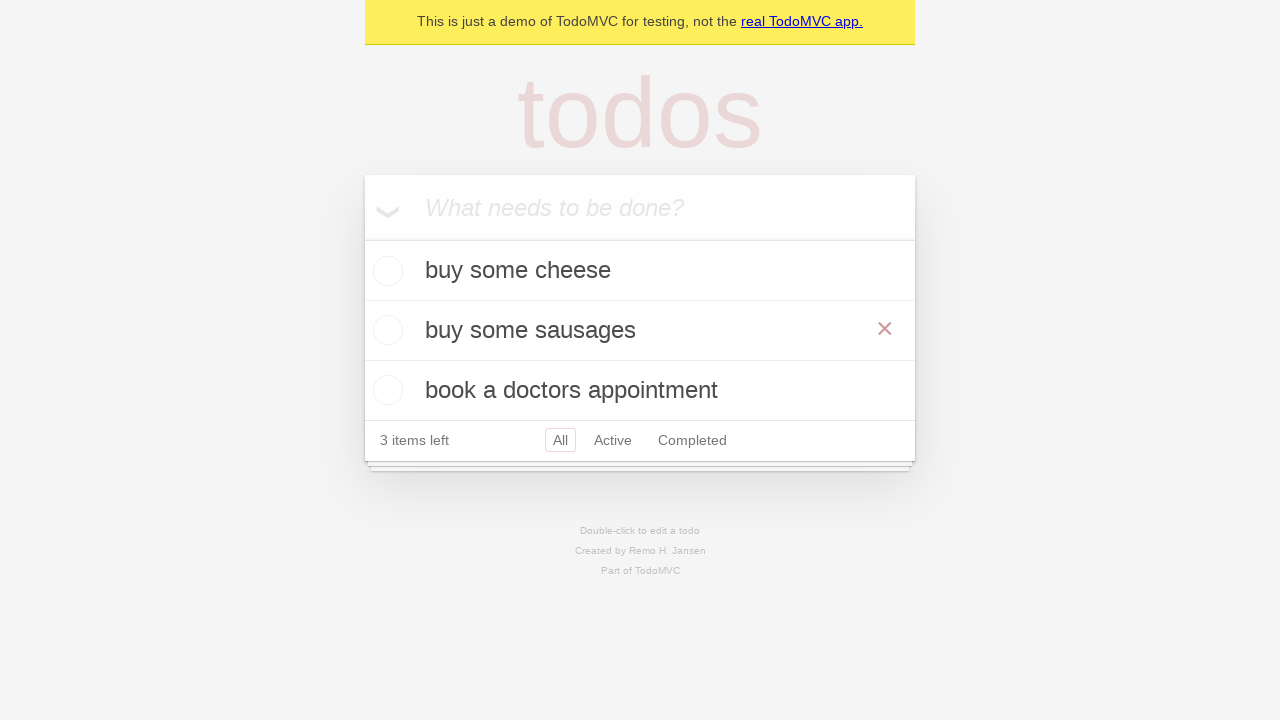